Navigates to Browse Languages > U category and verifies the table headers

Starting URL: https://www.99-bottles-of-beer.net/

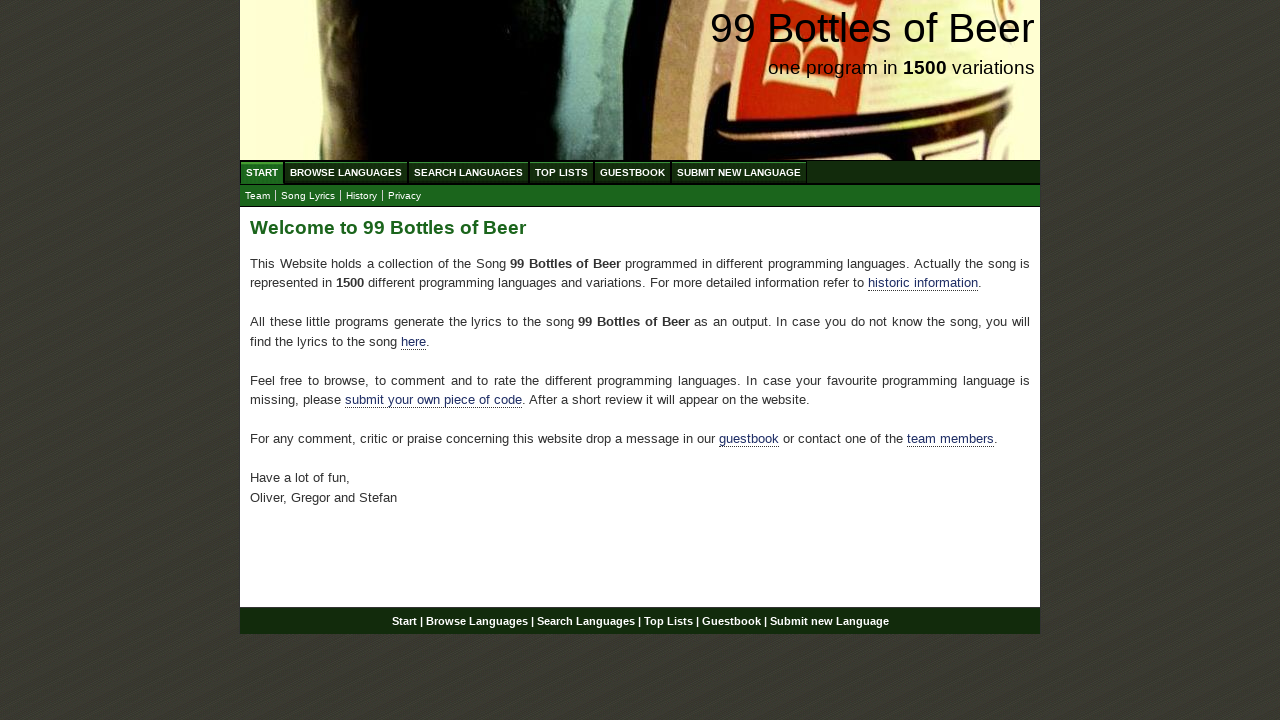

Navigated to 99 Bottles of Beer homepage
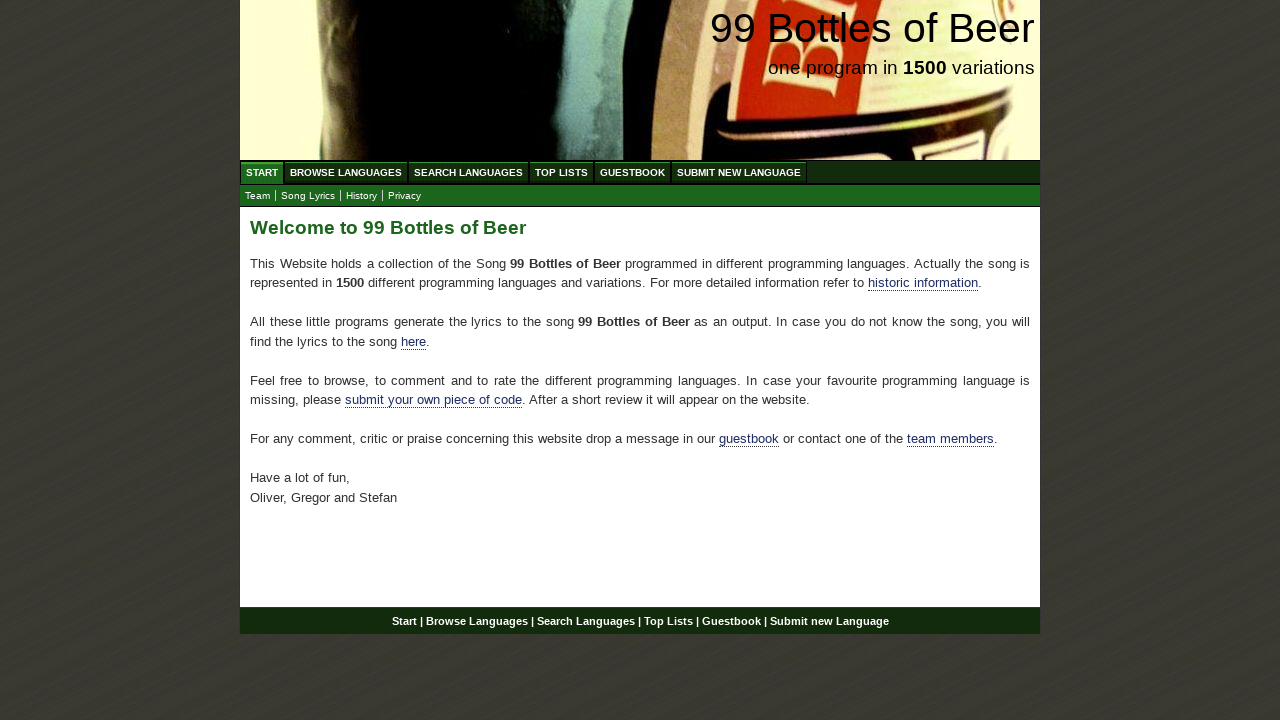

Clicked on Browse Languages menu at (346, 172) on text=Browse Languages
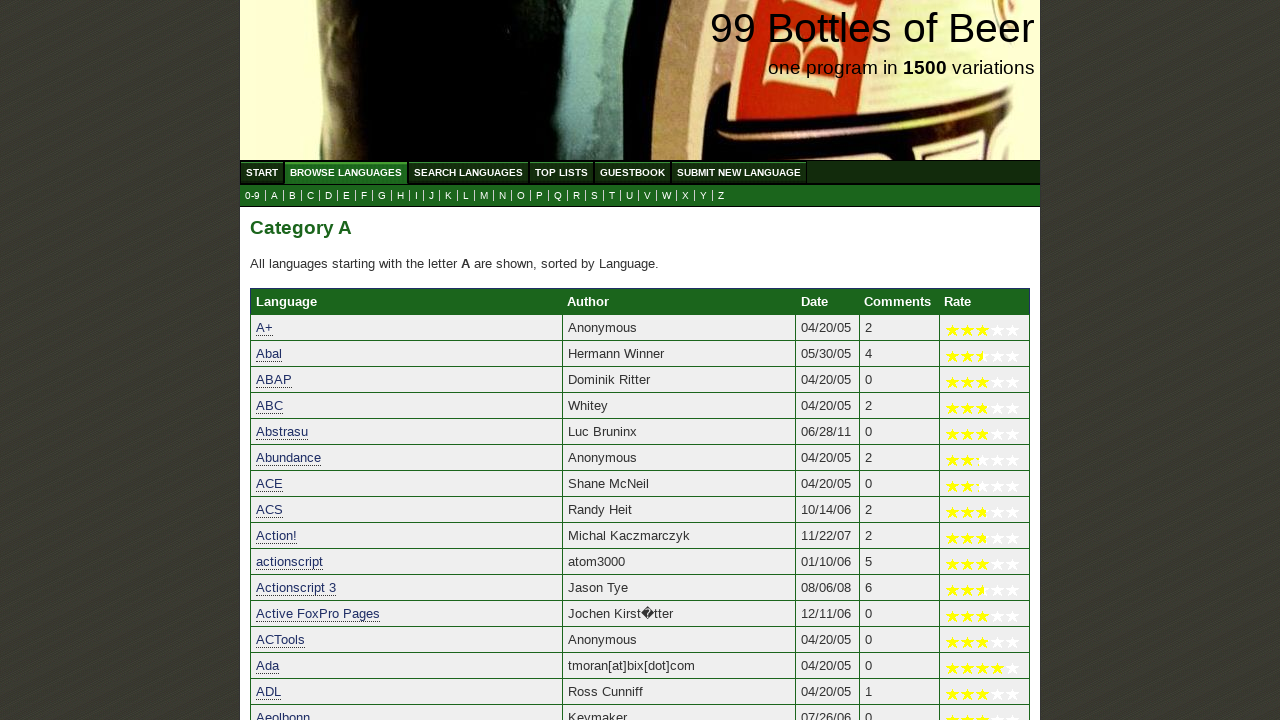

Clicked on U category submenu at (346, 172) on a:has-text('U')
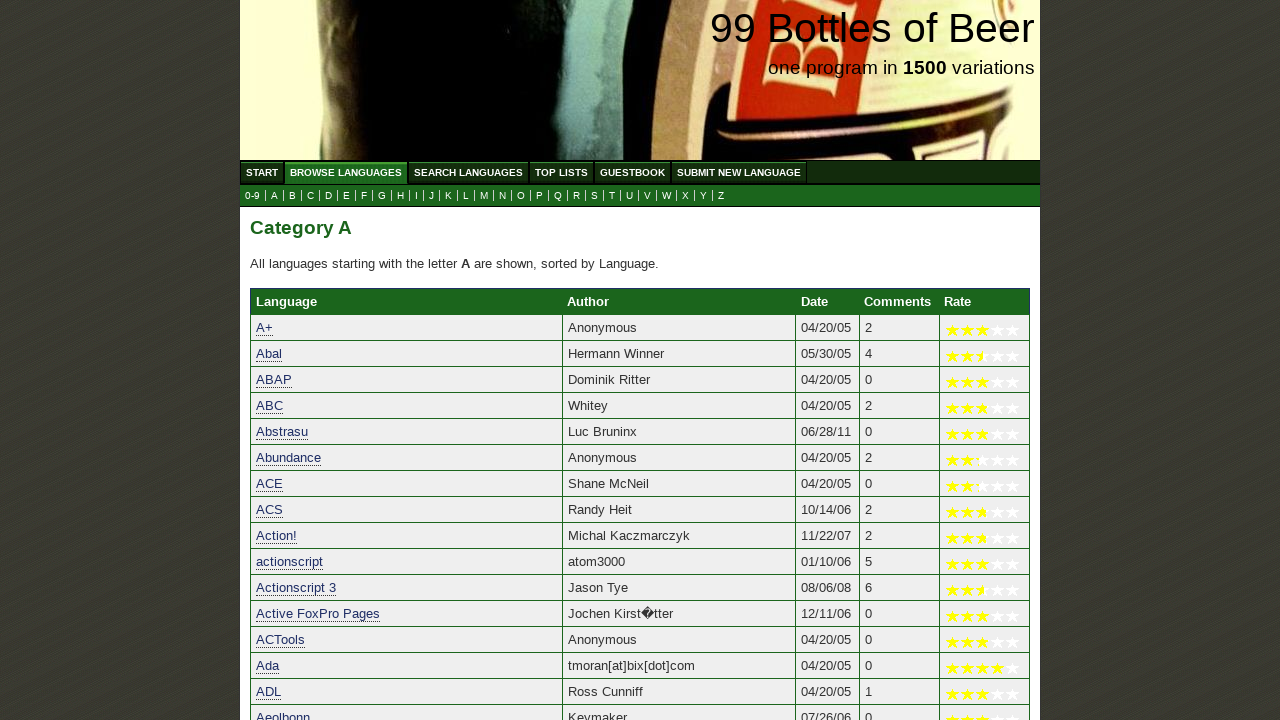

Waited for table headers to load
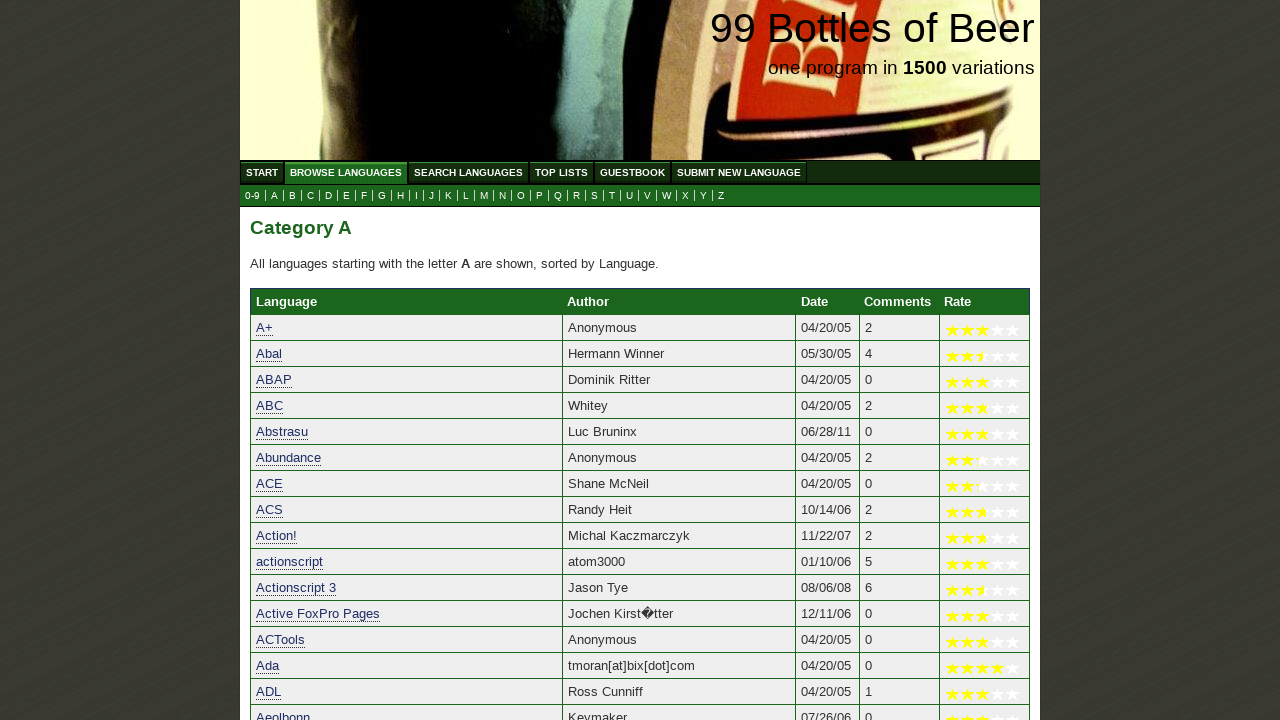

Extracted table headers: ['Language', 'Author', 'Date', 'Comments', 'Rate']
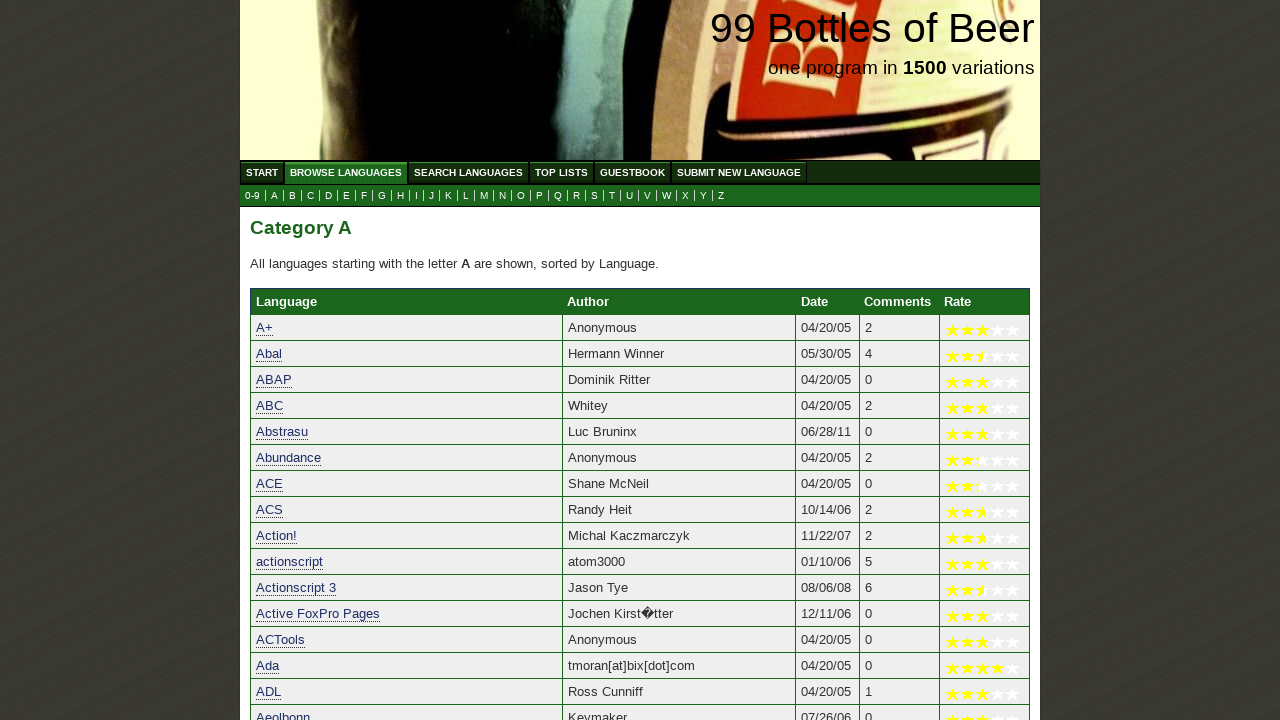

Verified table headers match expected values
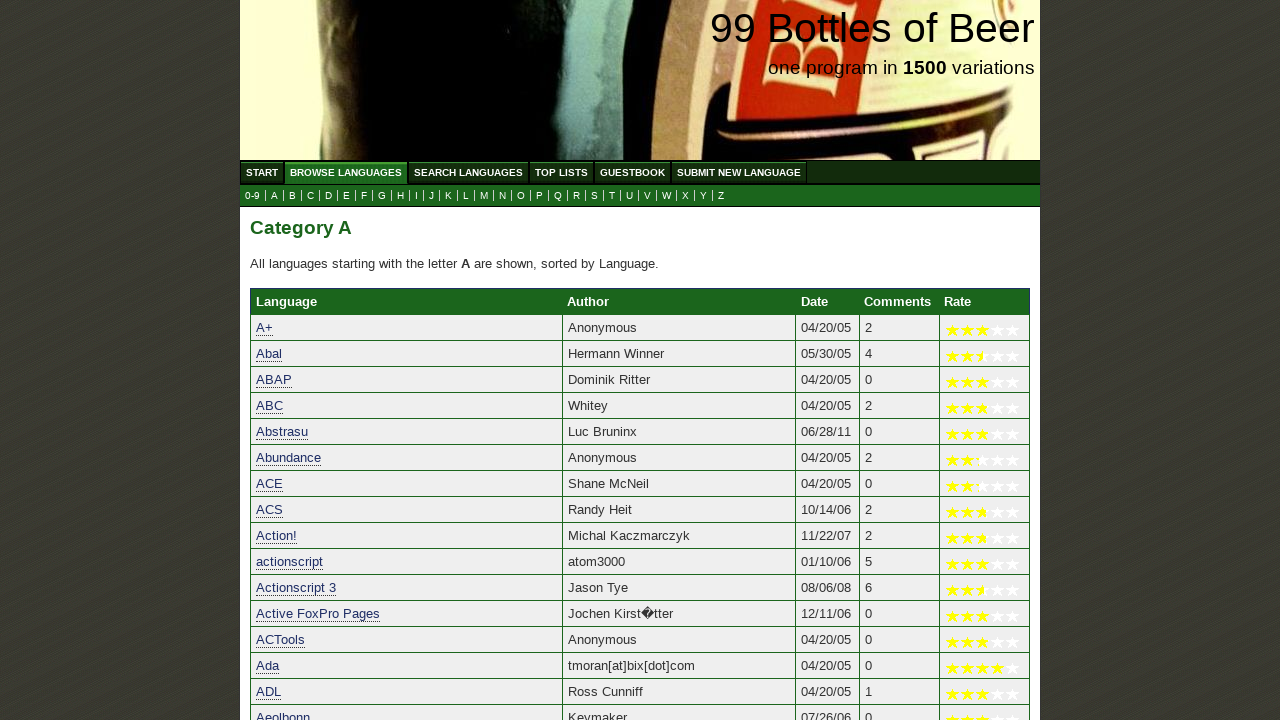

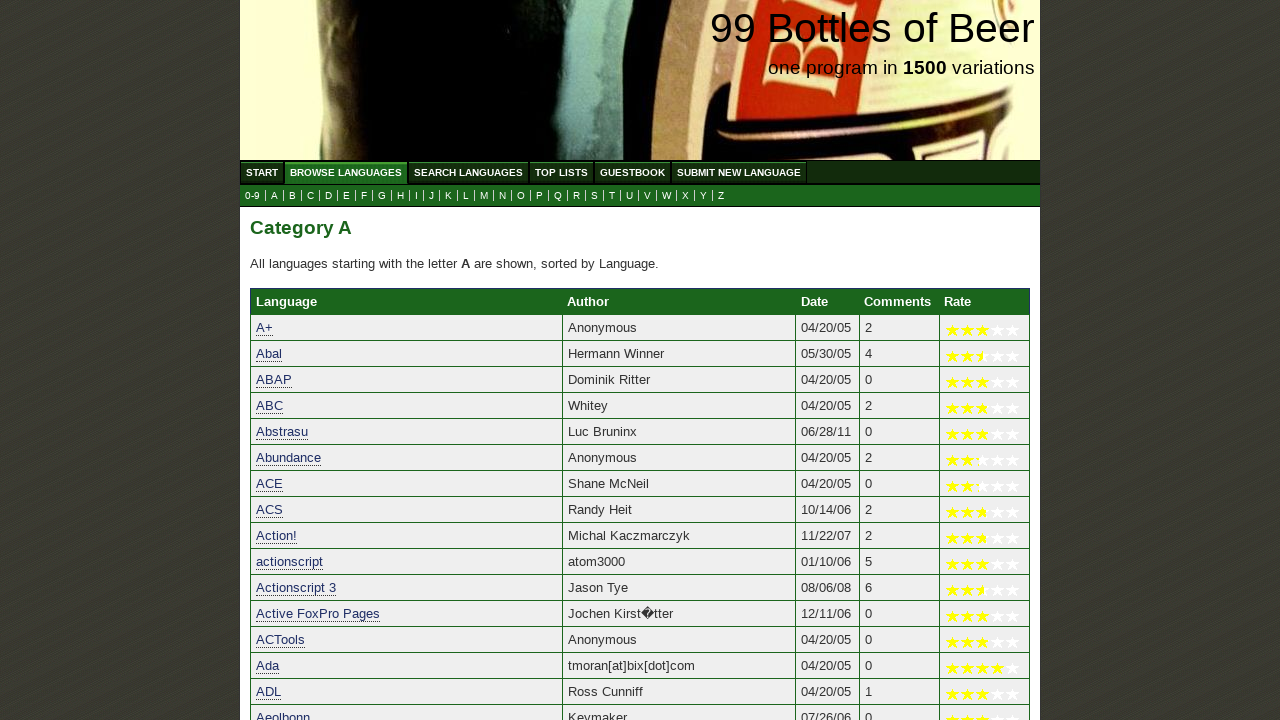